Tests file upload functionality by uploading a sample text file, submitting the form, and verifying the file name appears after successful upload.

Starting URL: https://the-internet.herokuapp.com/upload

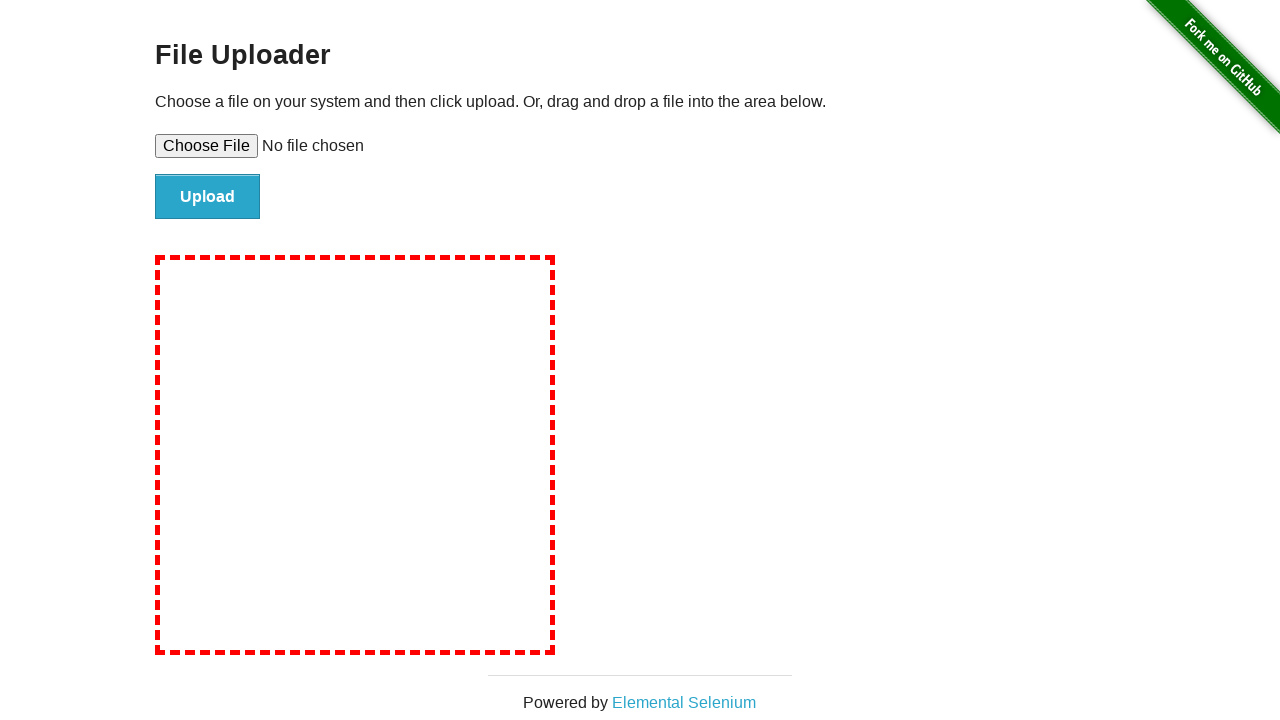

Created temporary test file 'sample_upload_test.txt'
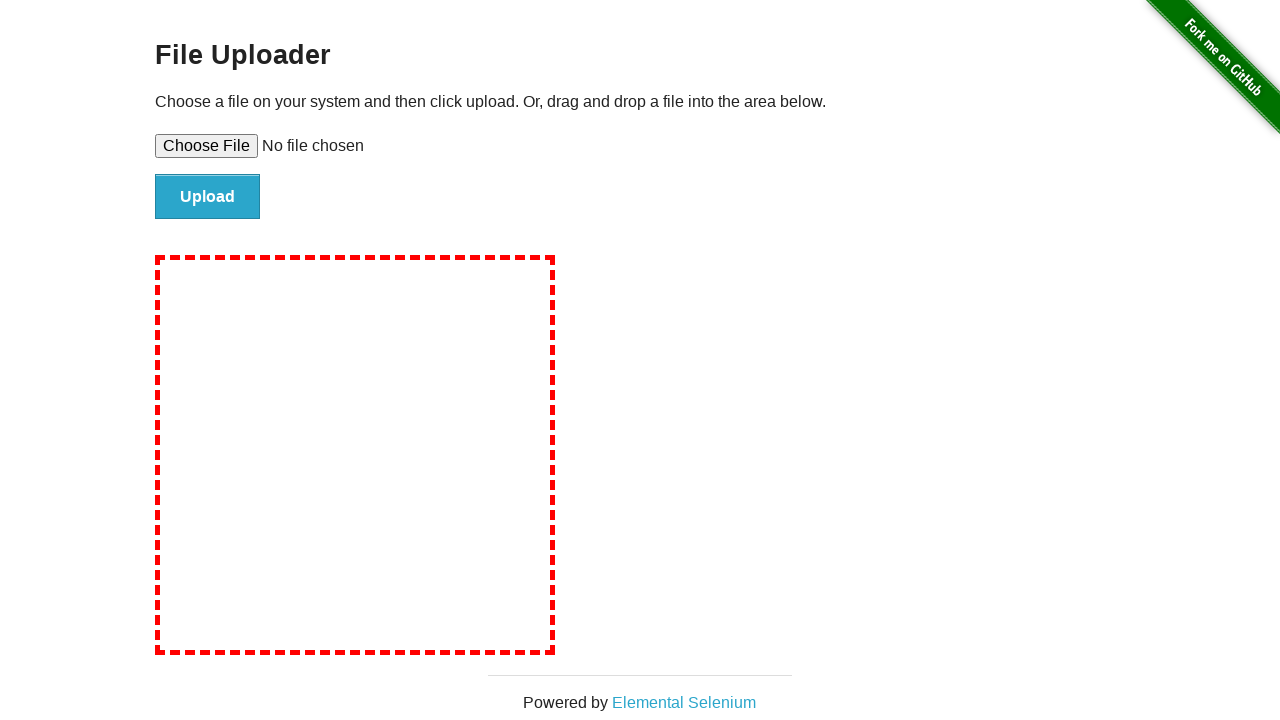

Set input file to upload 'sample_upload_test.txt'
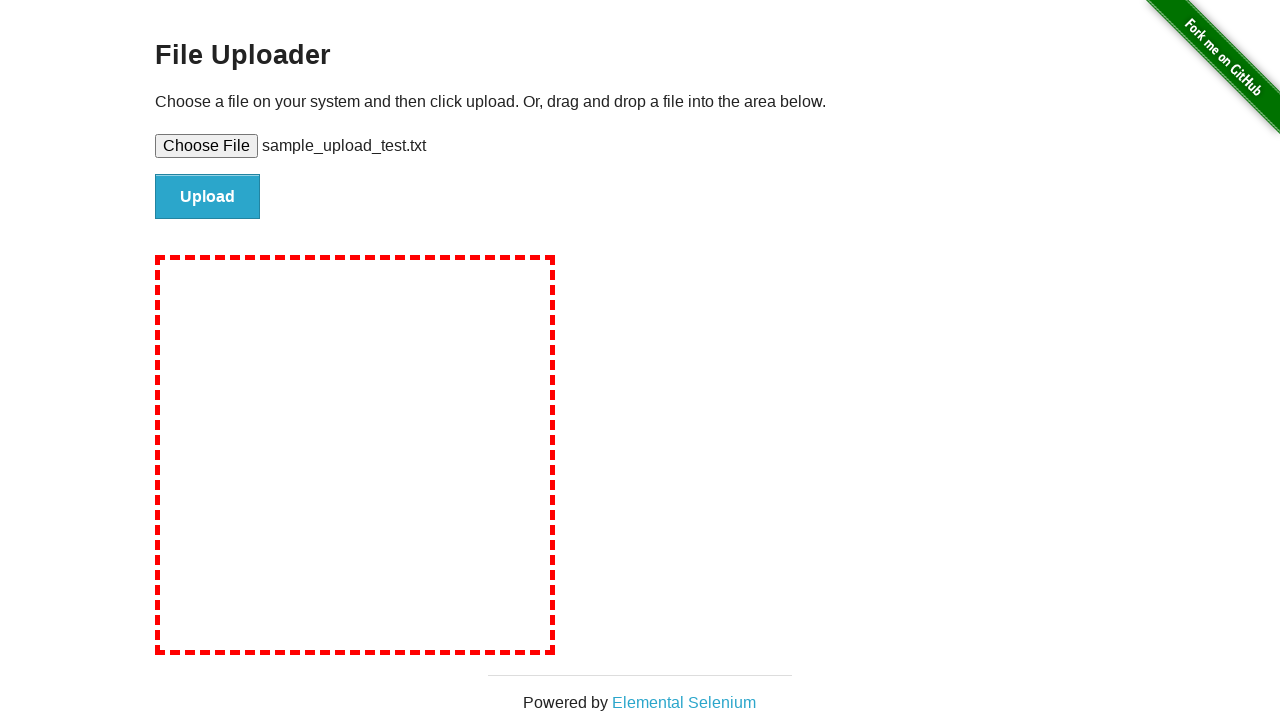

Clicked file submit button at (208, 197) on #file-submit
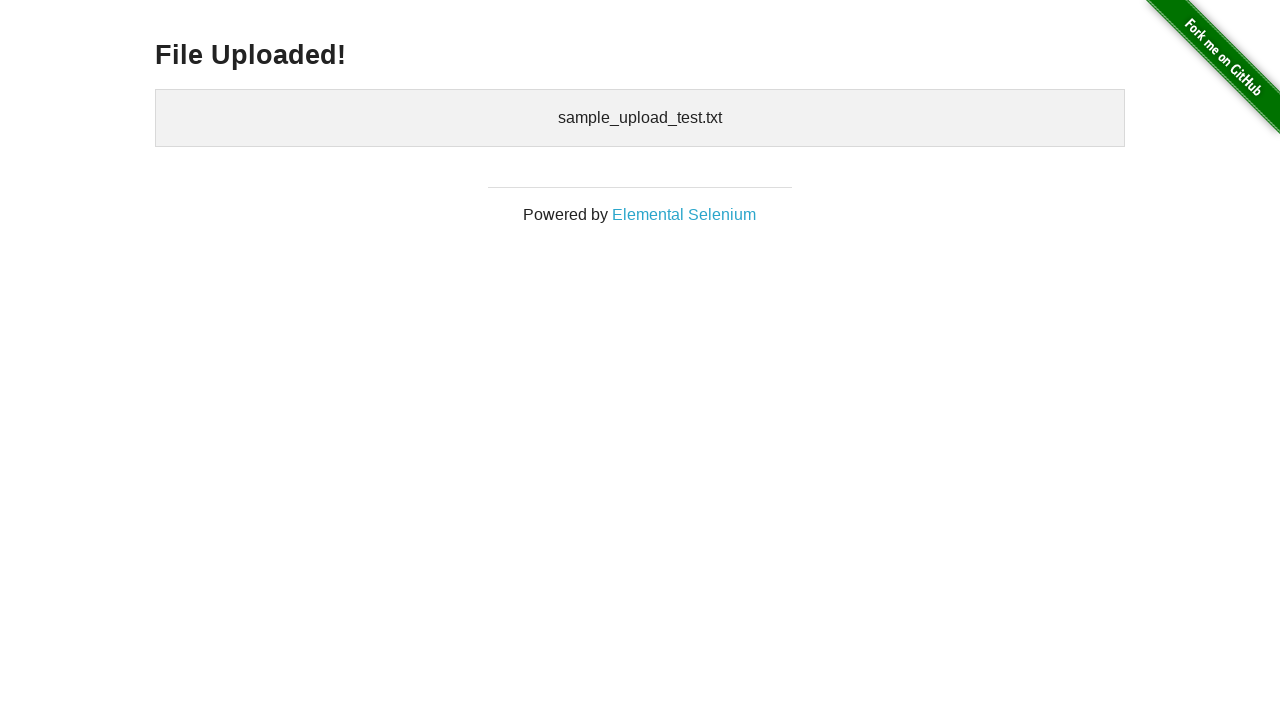

Upload confirmation section loaded
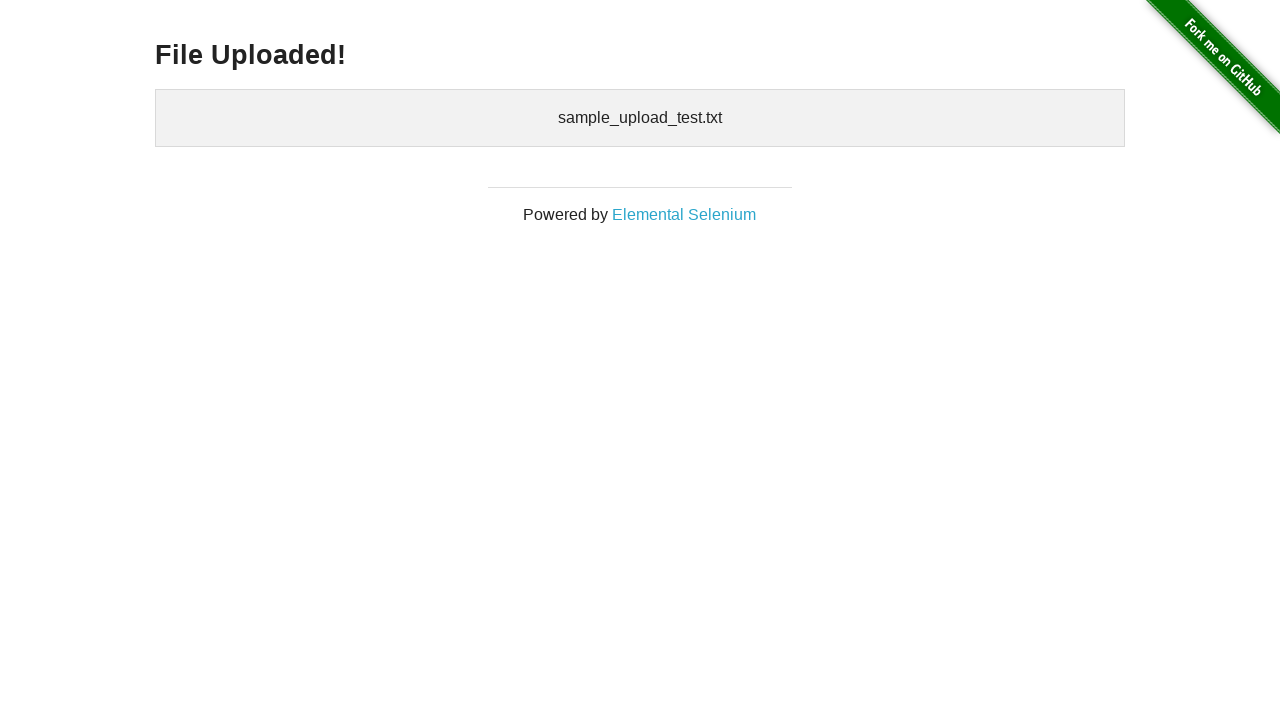

Retrieved uploaded files text content
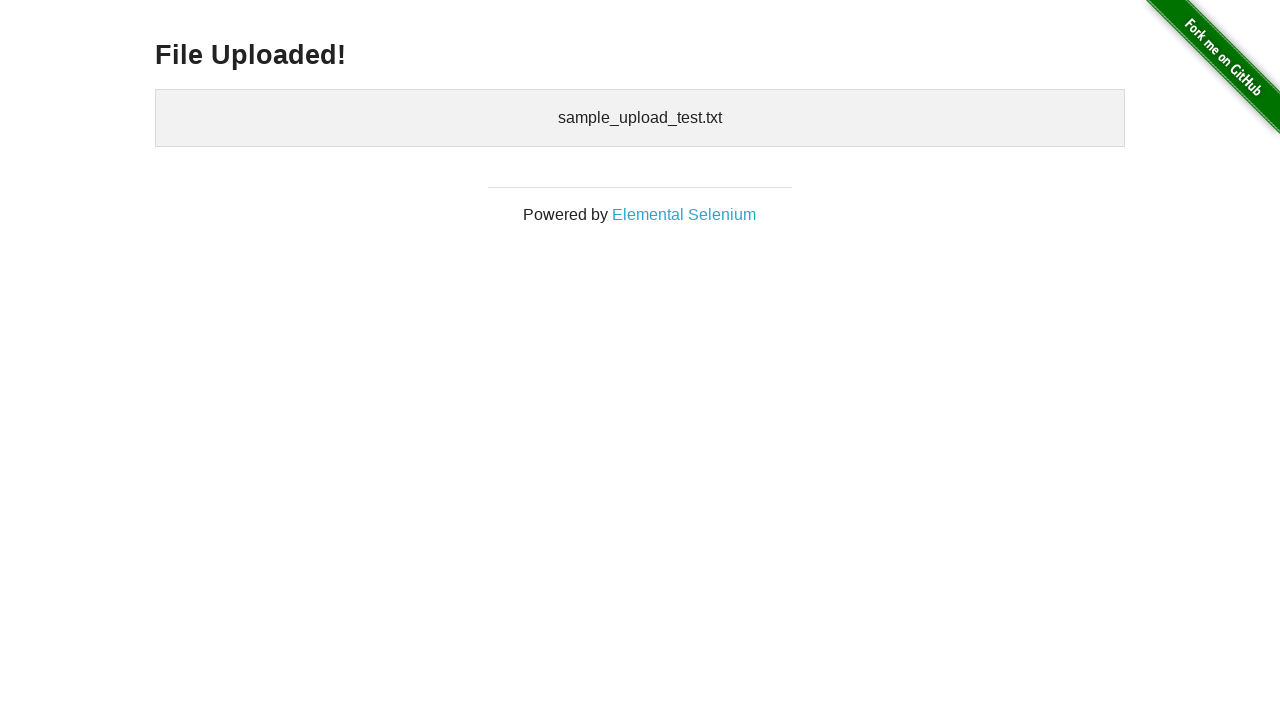

Verified that 'sample_upload_test.txt' appears in uploaded files
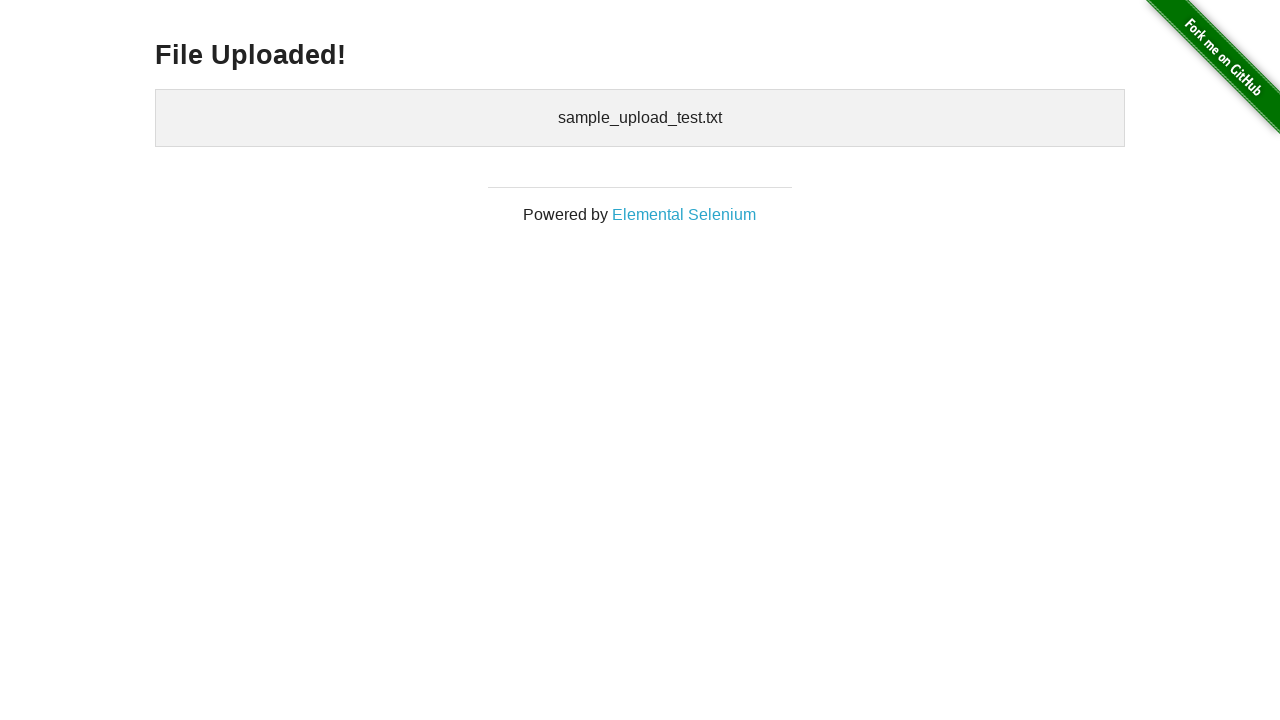

Removed temporary test file
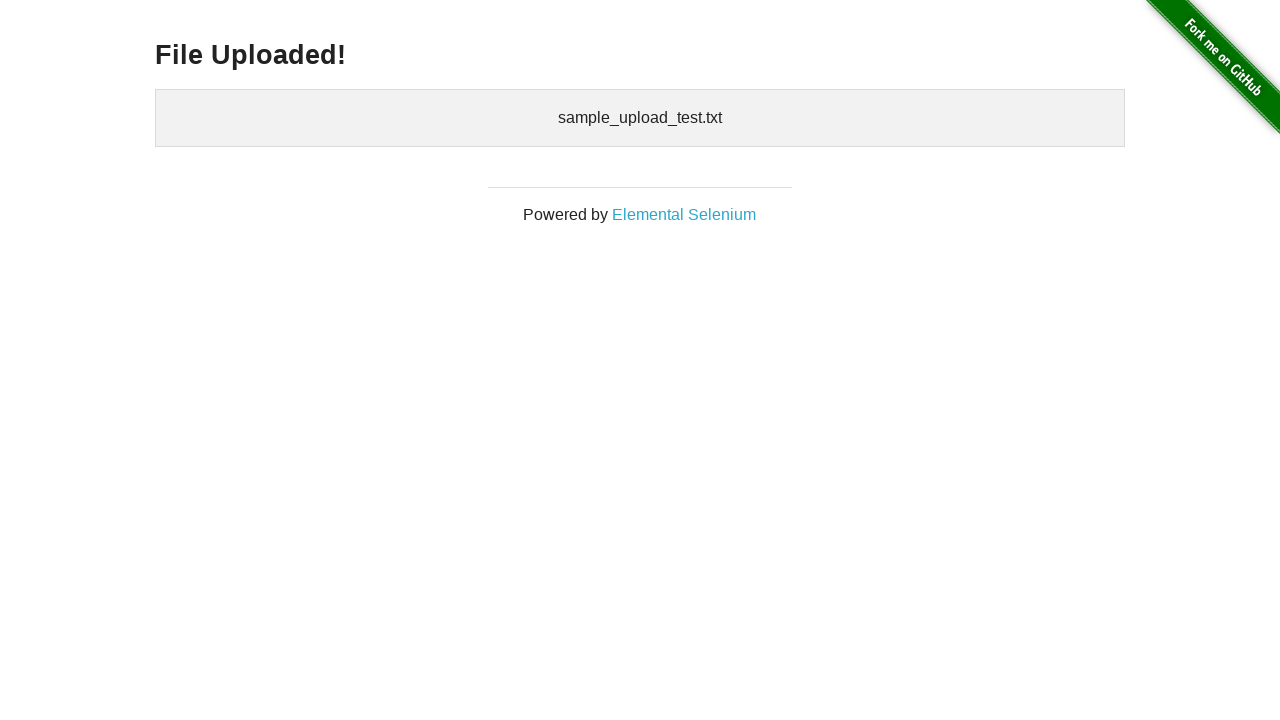

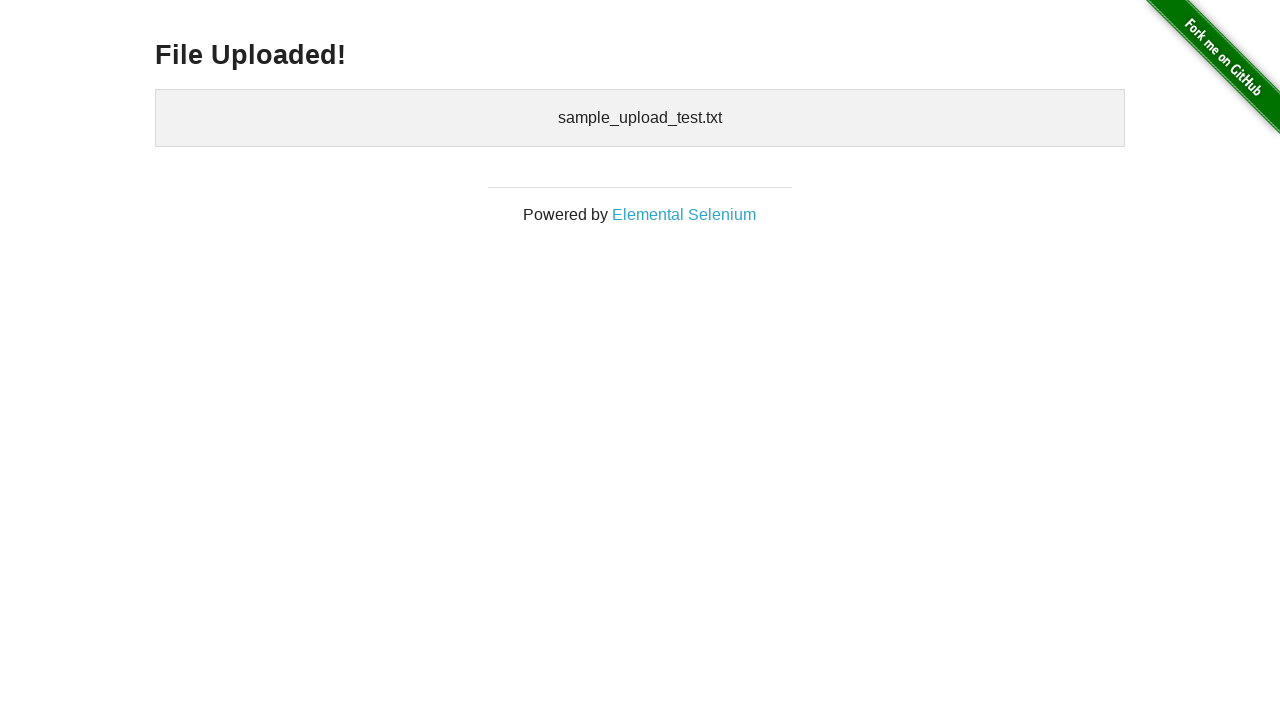